Tests iframe interaction by switching to an iframe, clicking a burger menu inside it, then switching back to main content and clicking a link

Starting URL: https://www.qa-practice.com/elements/iframe/iframe_page

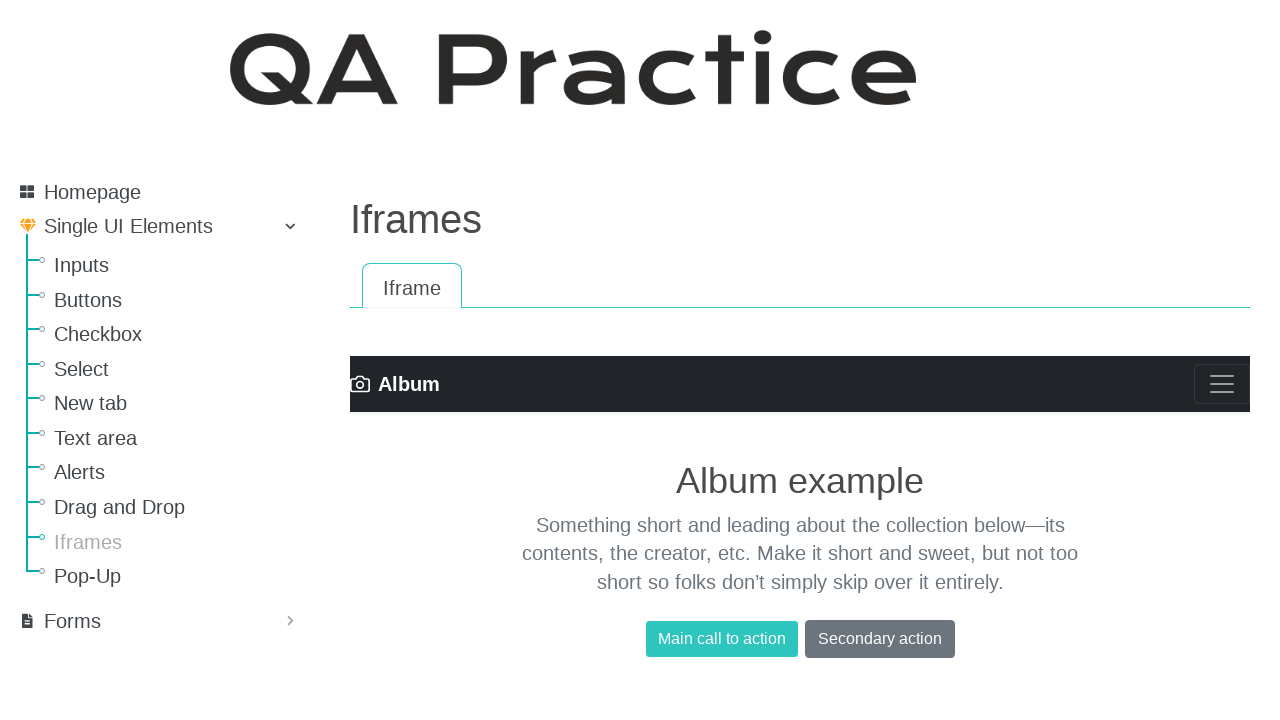

Located iframe element on page
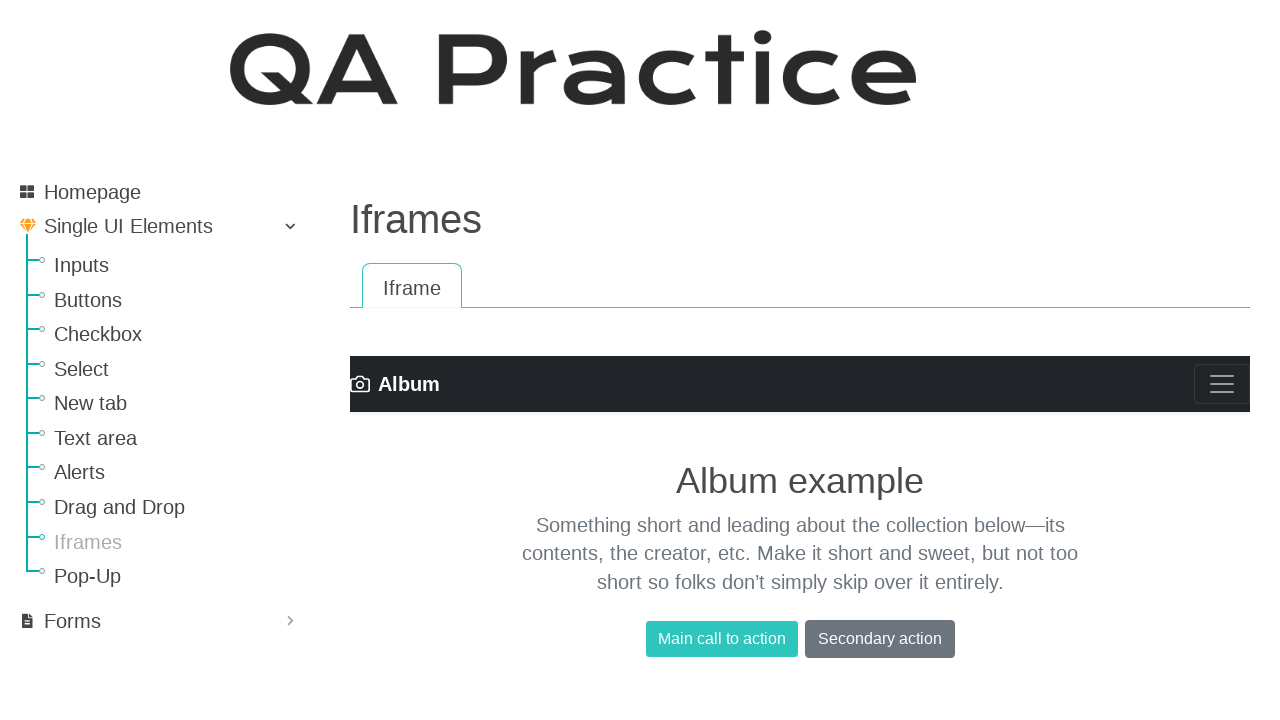

Clicked burger menu icon inside iframe at (1222, 384) on iframe >> internal:control=enter-frame >> .navbar-toggler-icon
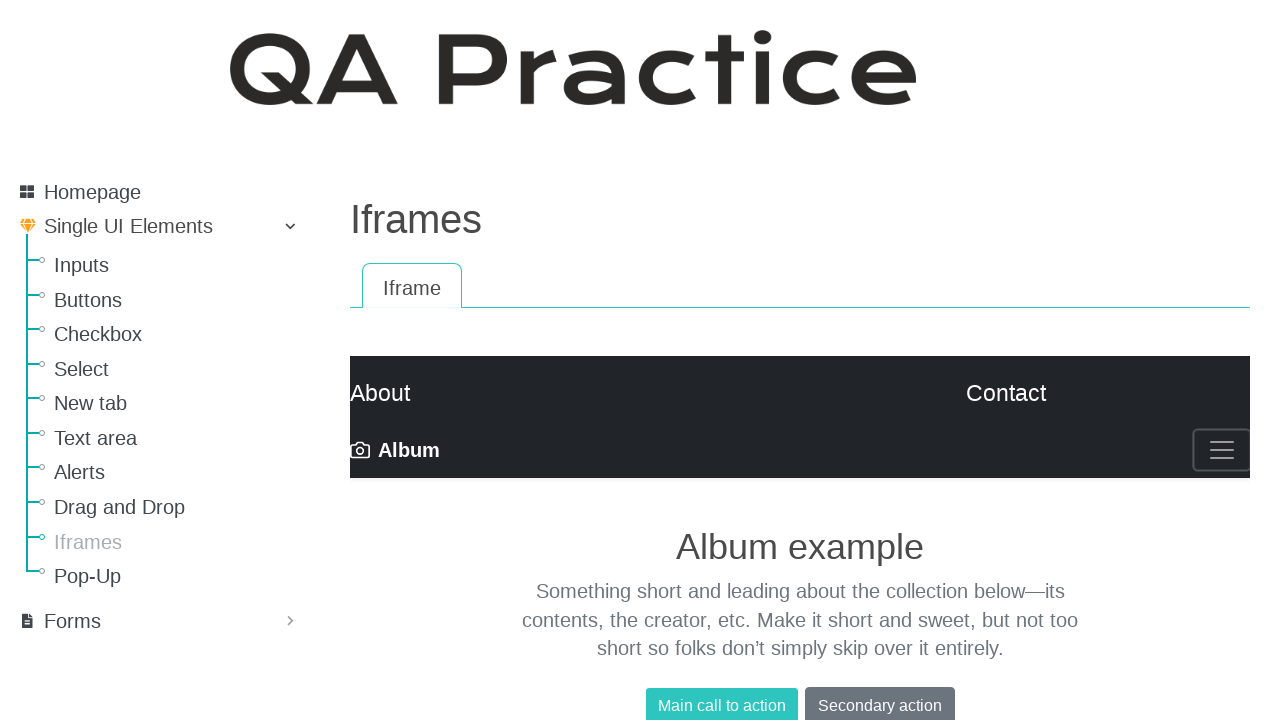

Waited 2000ms for menu animation to complete
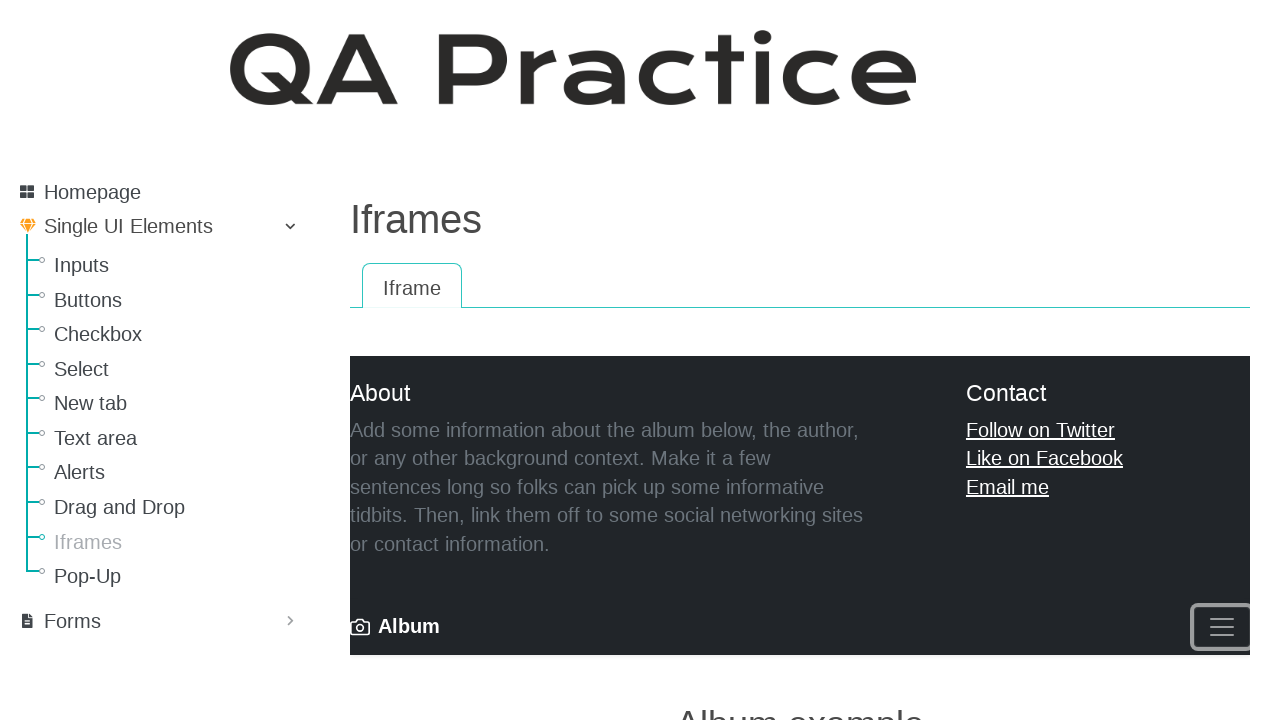

Clicked 'Iframe' link in main content at (180, 542) on text=Iframe
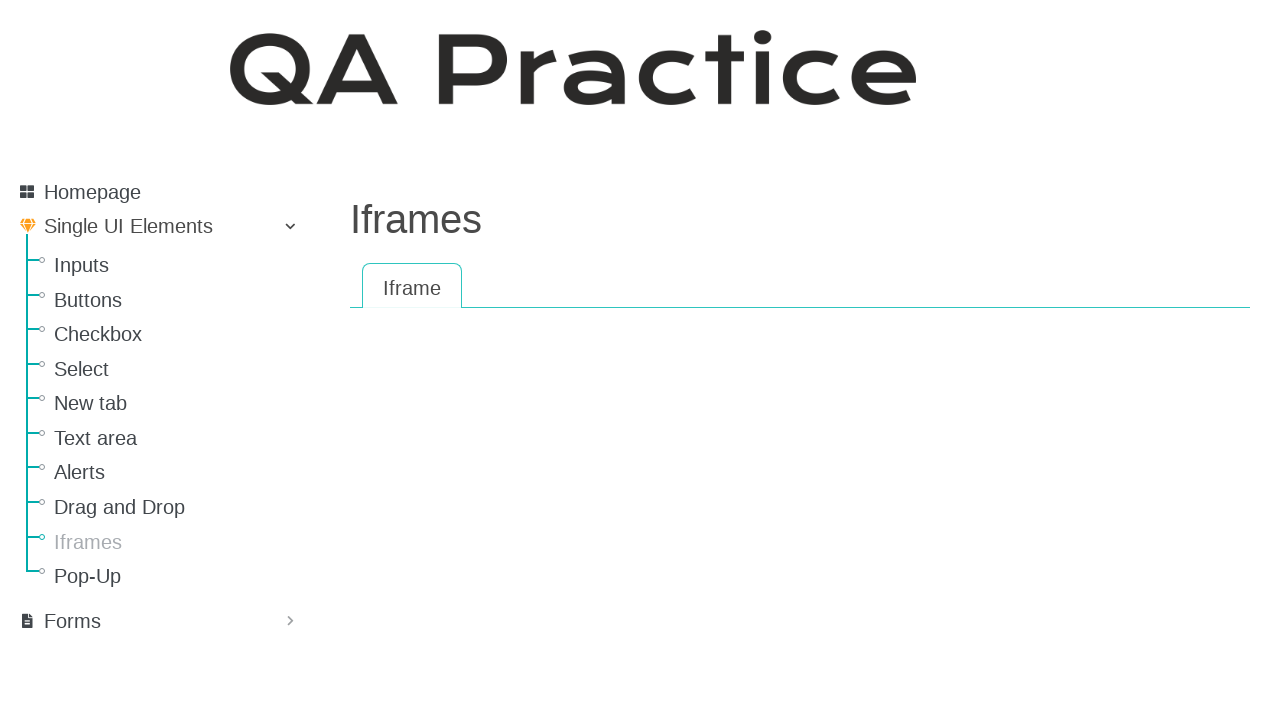

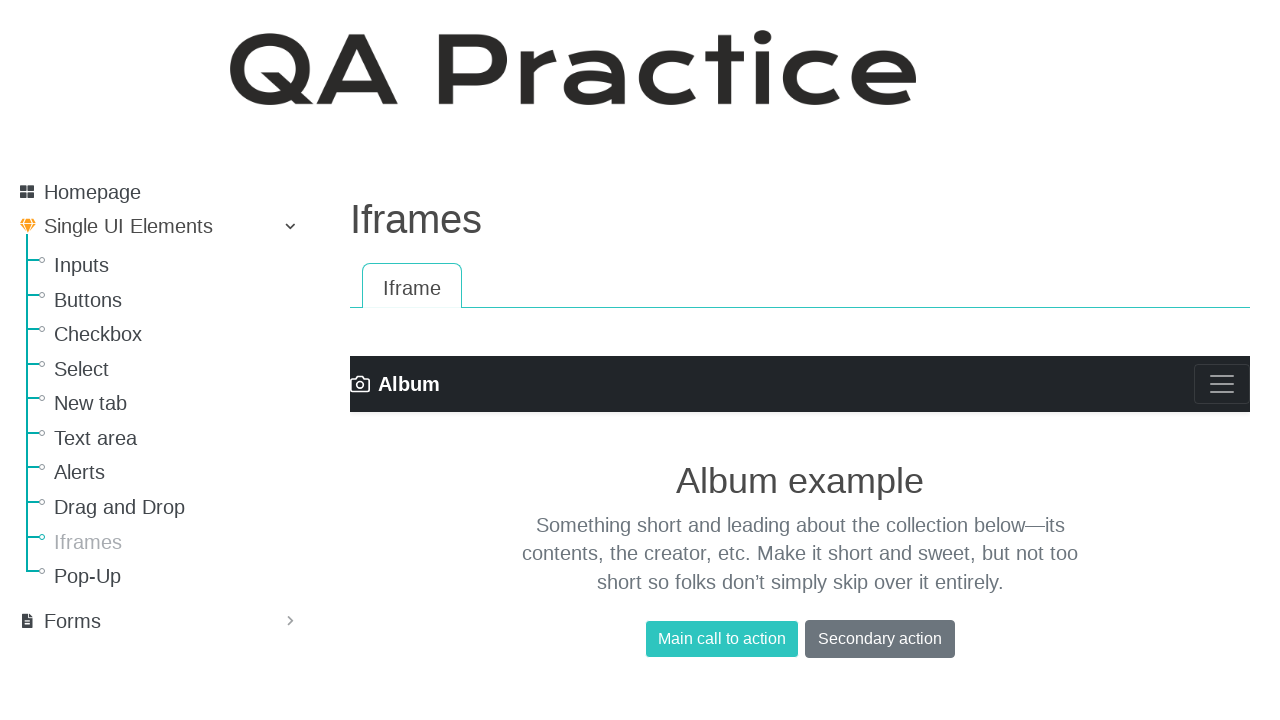